Retrieves a value from an element attribute, performs a mathematical calculation, fills an answer field, checks two checkboxes, and submits the form

Starting URL: http://suninjuly.github.io/get_attribute.html

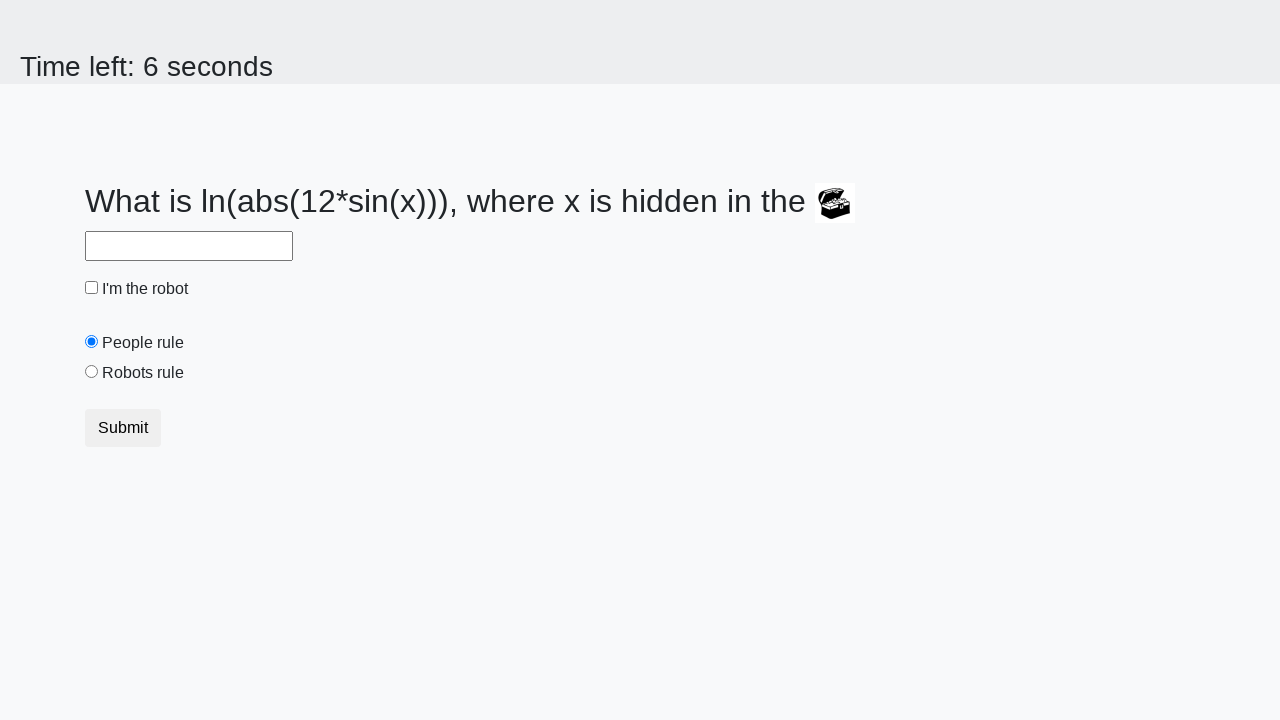

Located treasure element
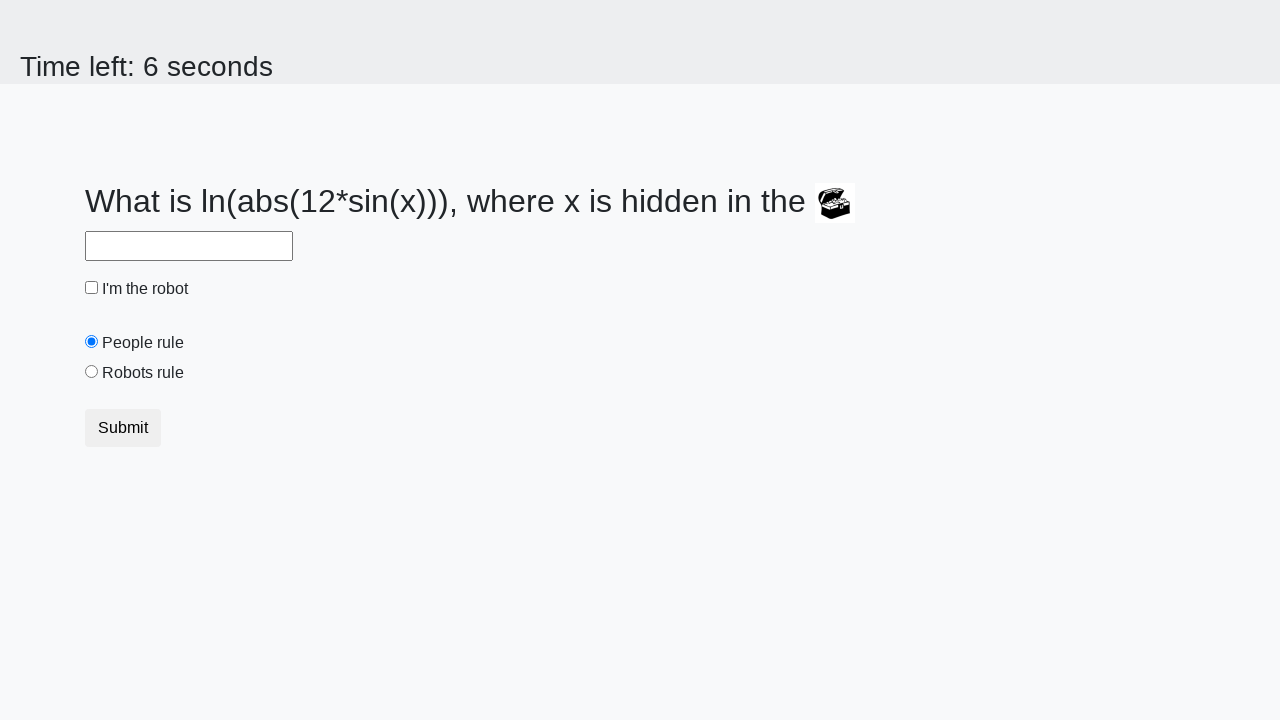

Retrieved valuex attribute from treasure element: 218
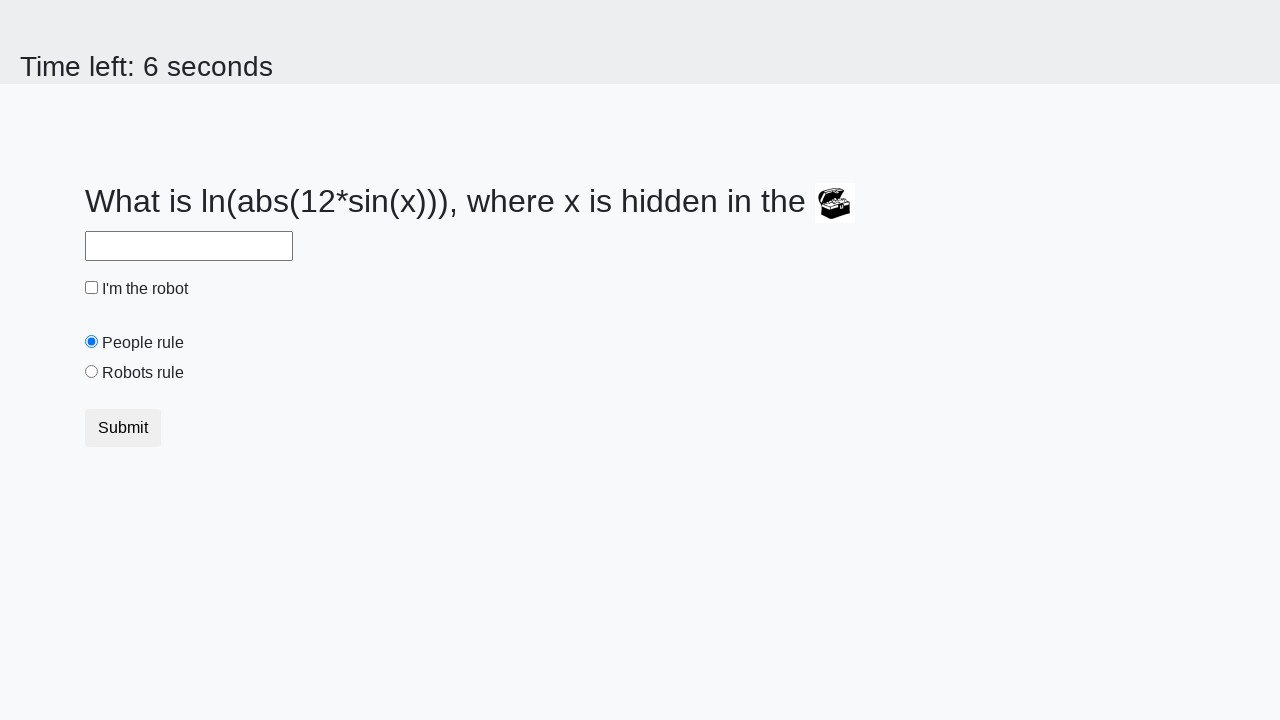

Calculated mathematical result: 2.4257133134810926
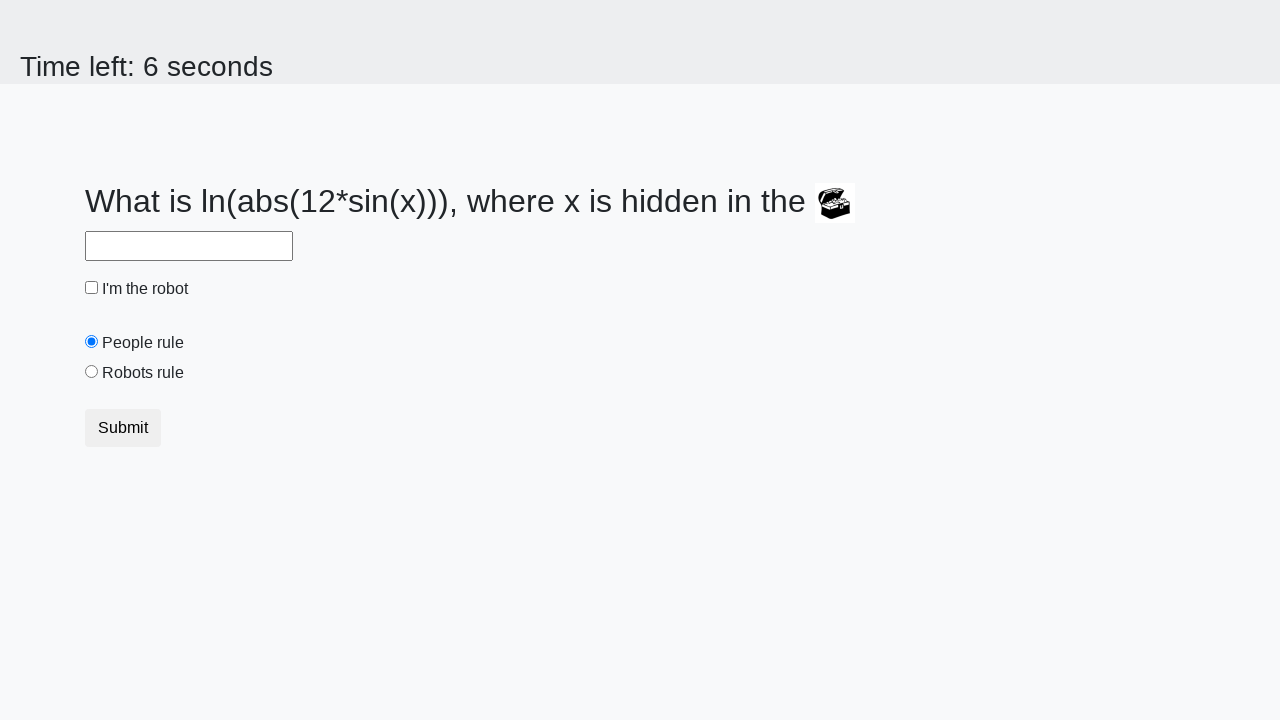

Filled answer field with calculated value on #answer
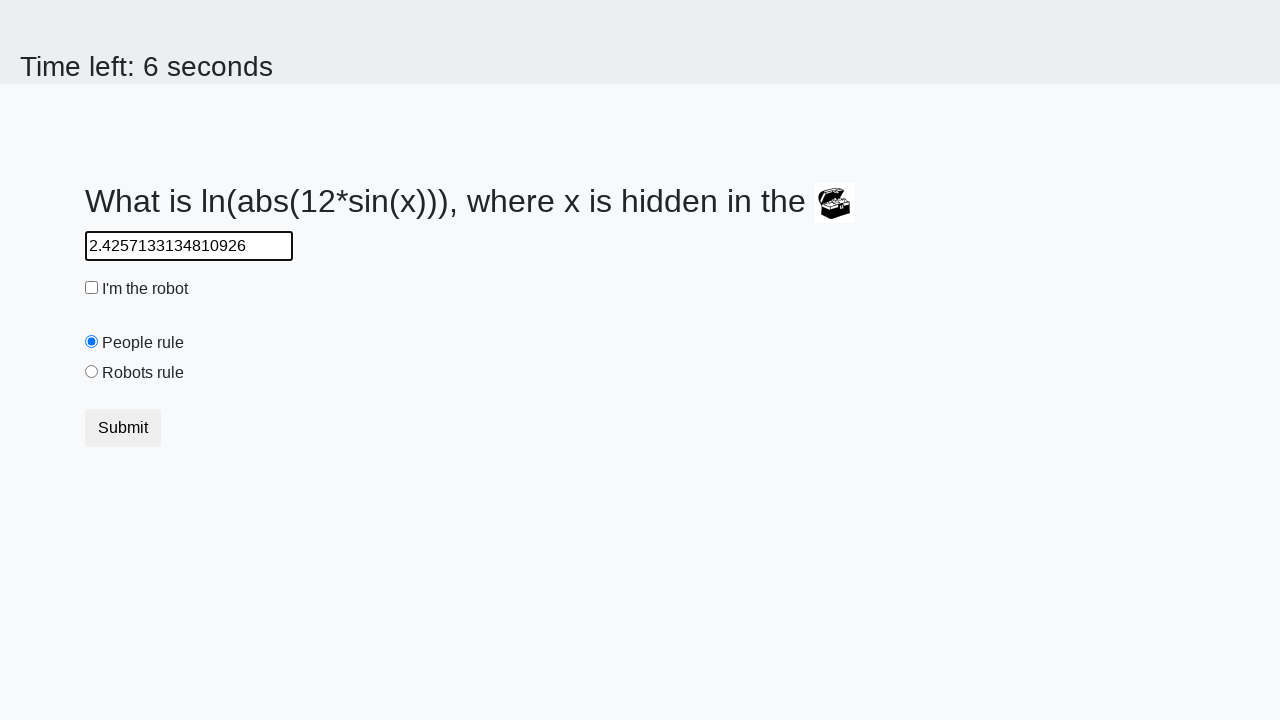

Checked the robot checkbox at (92, 288) on #robotCheckbox
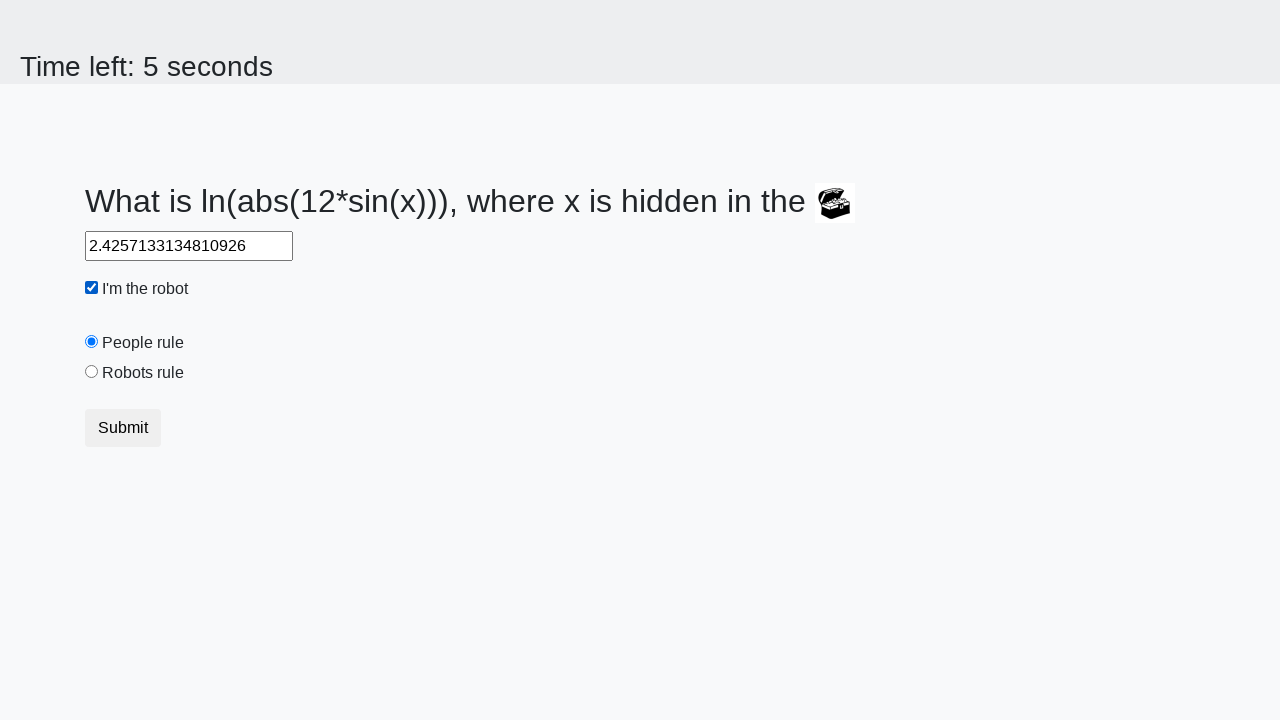

Selected the robots rule radio button at (92, 372) on #robotsRule
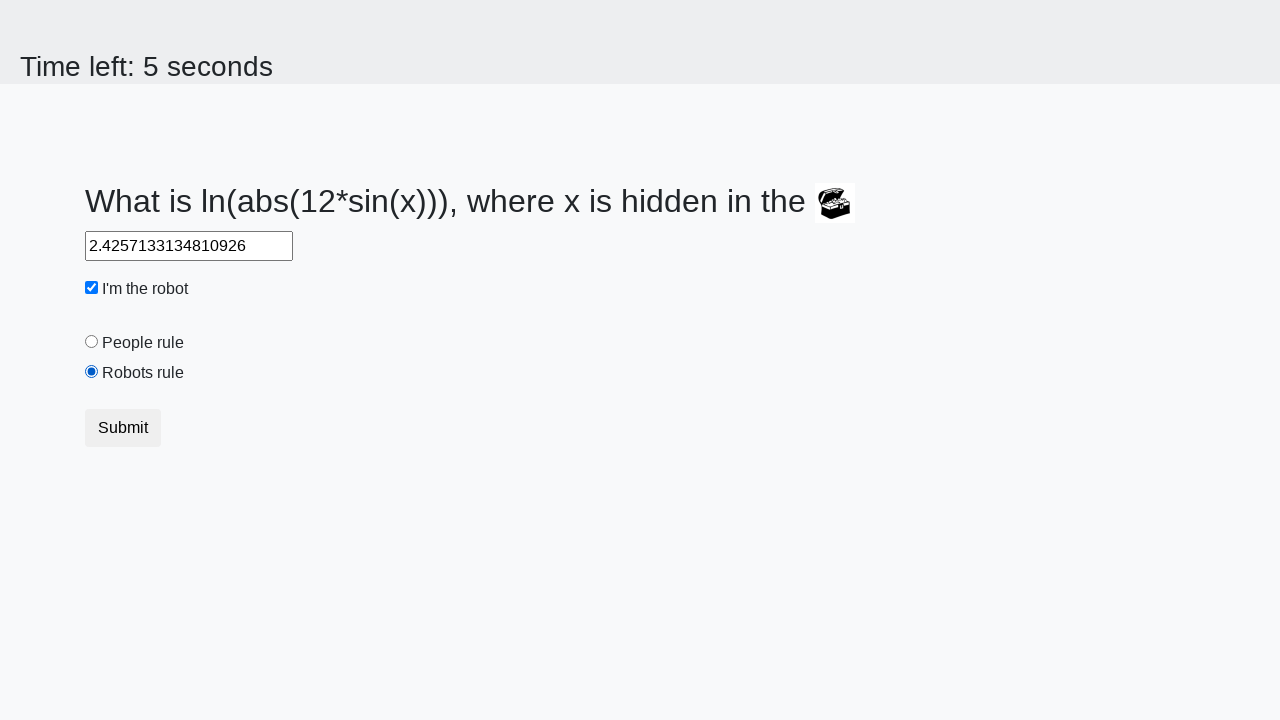

Clicked submit button to submit the form at (123, 428) on .btn
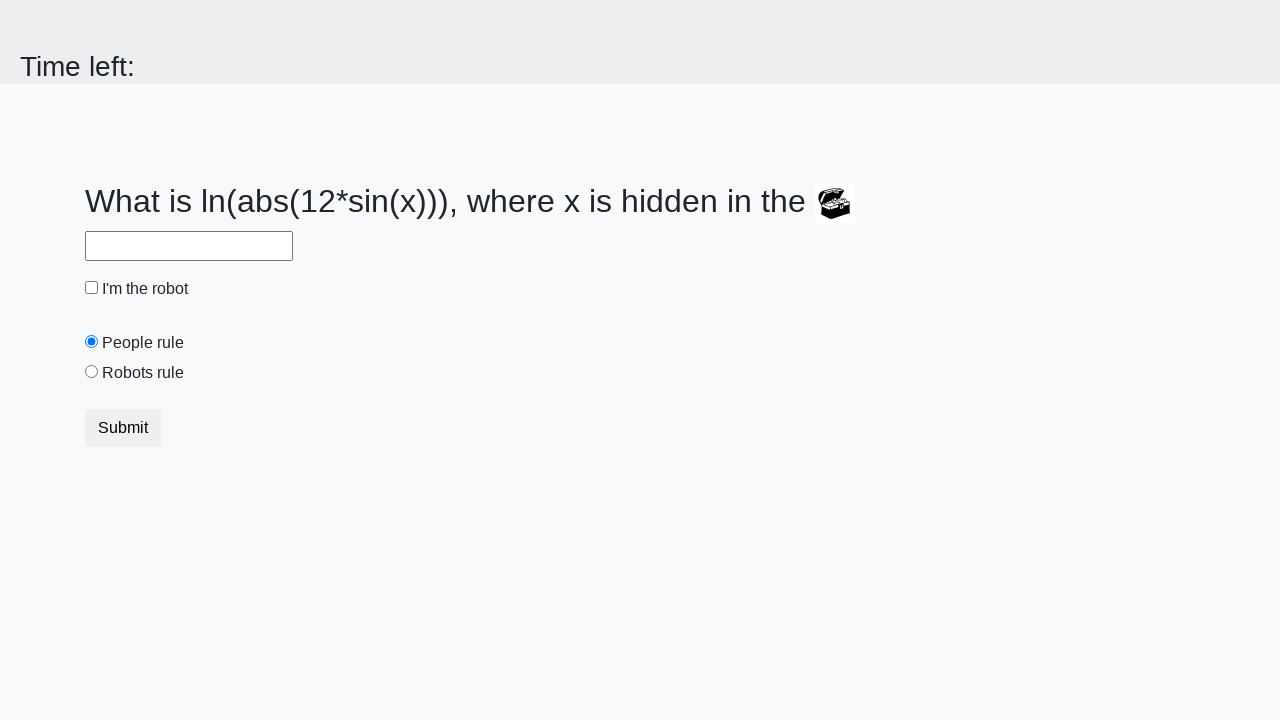

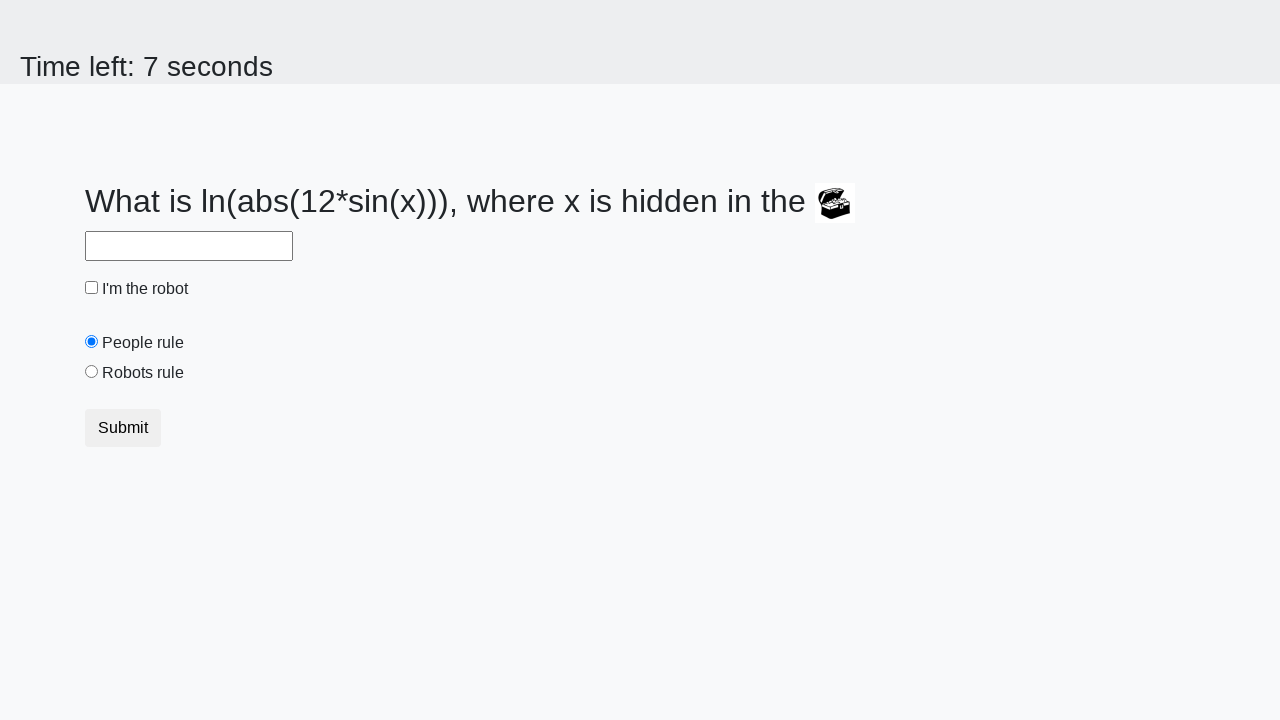